Navigates to Paytm website and verifies the page loads by checking the title

Starting URL: https://paytm.com

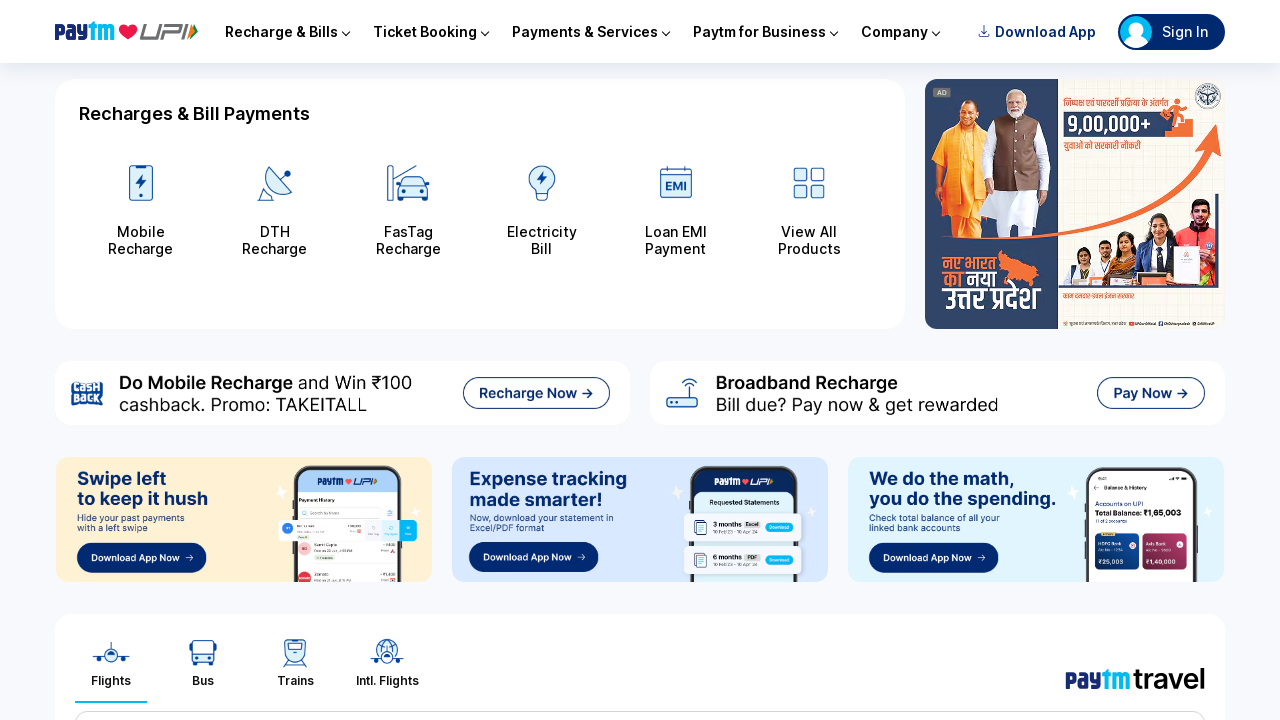

Navigated to Paytm website
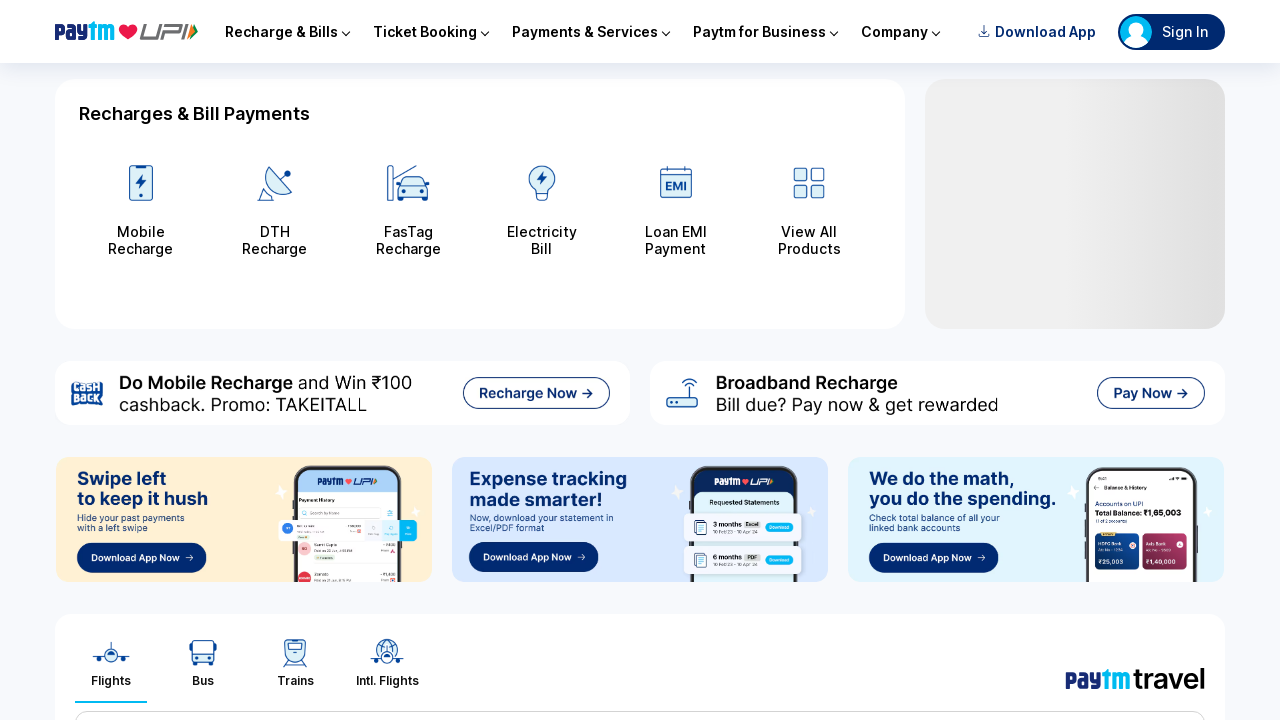

Retrieved page title: Paytm: Secure & Fast UPI Payments, Recharge Mobile & Pay Bills
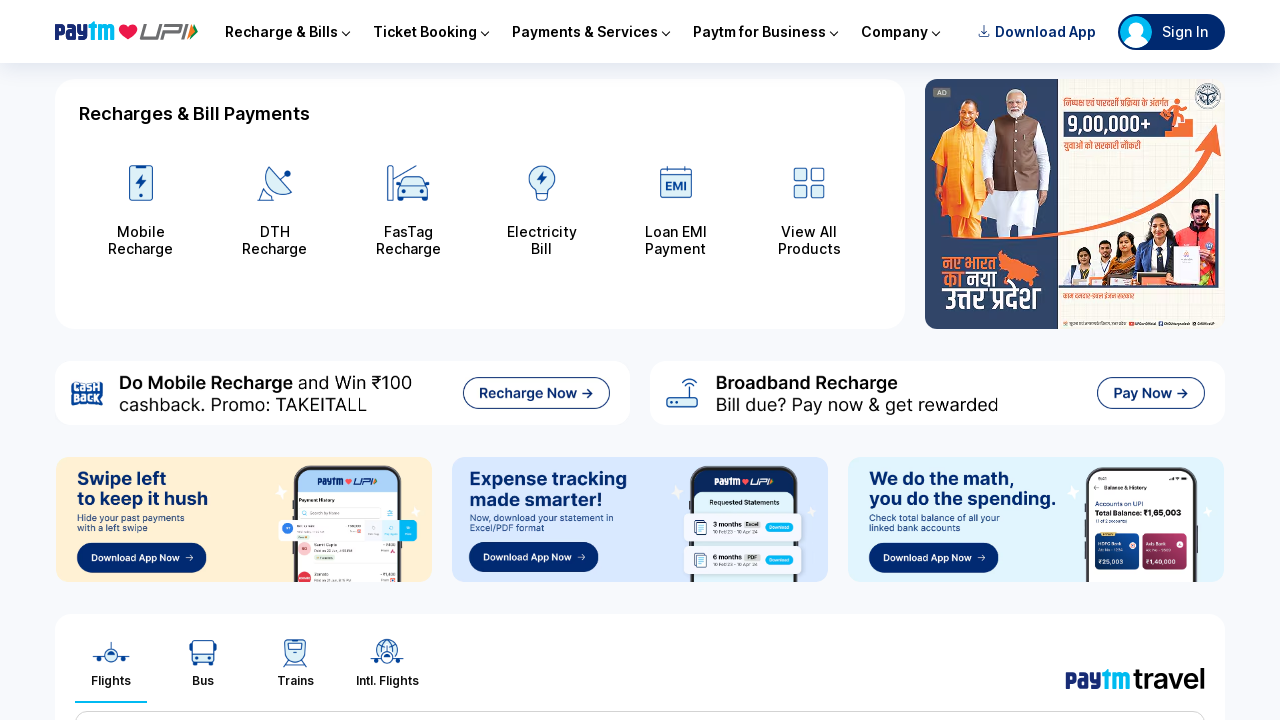

Printed page title to verify page loaded
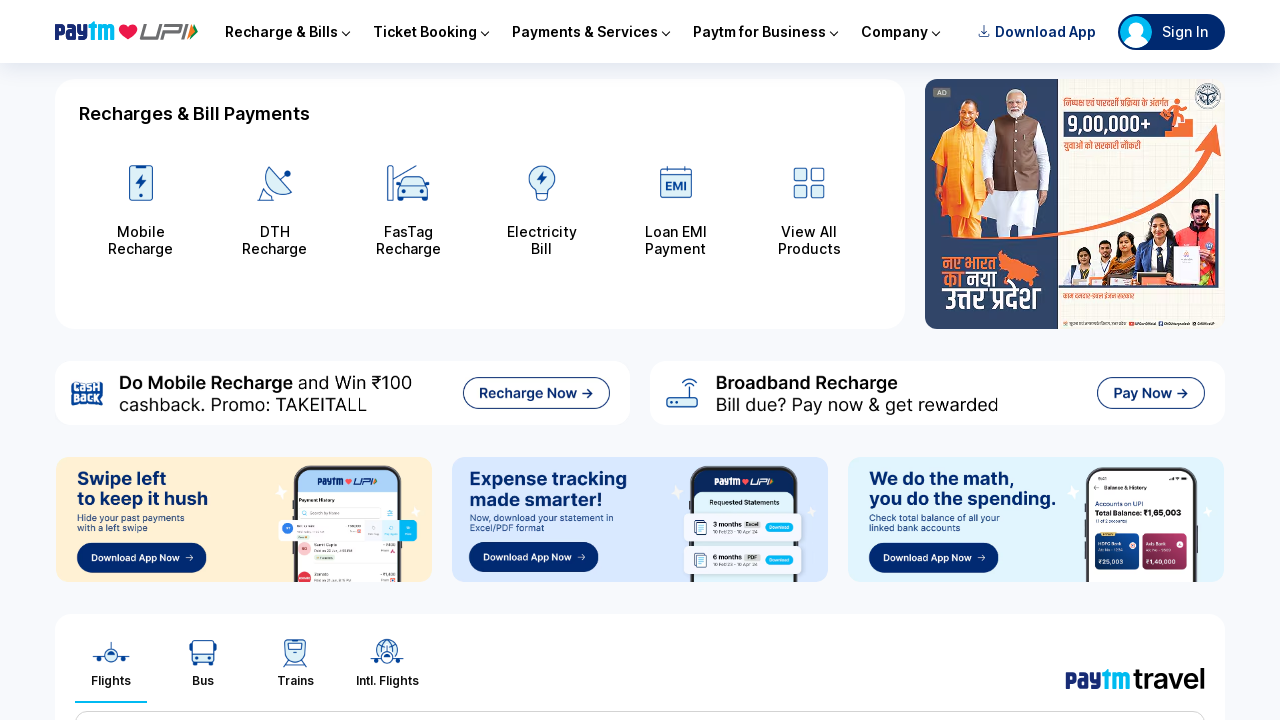

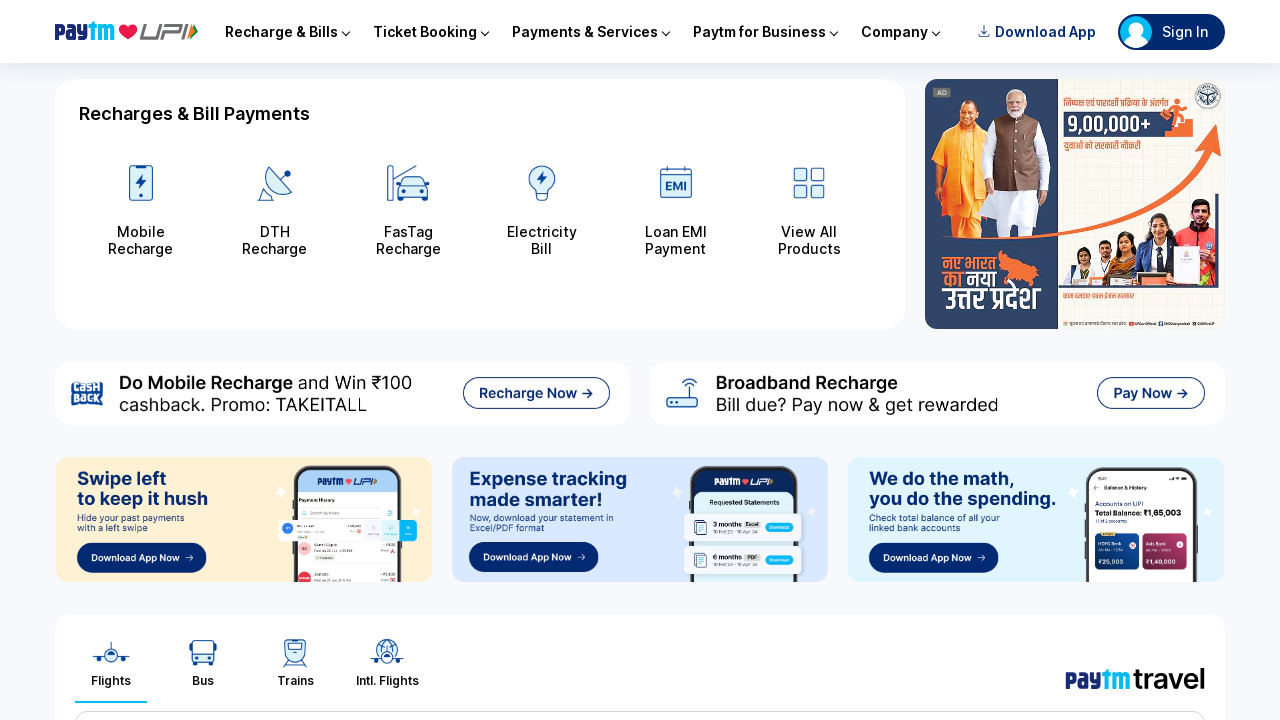